Fills the text input field with the value "Password01"

Starting URL: https://www.selenium.dev/selenium/web/web-form.html

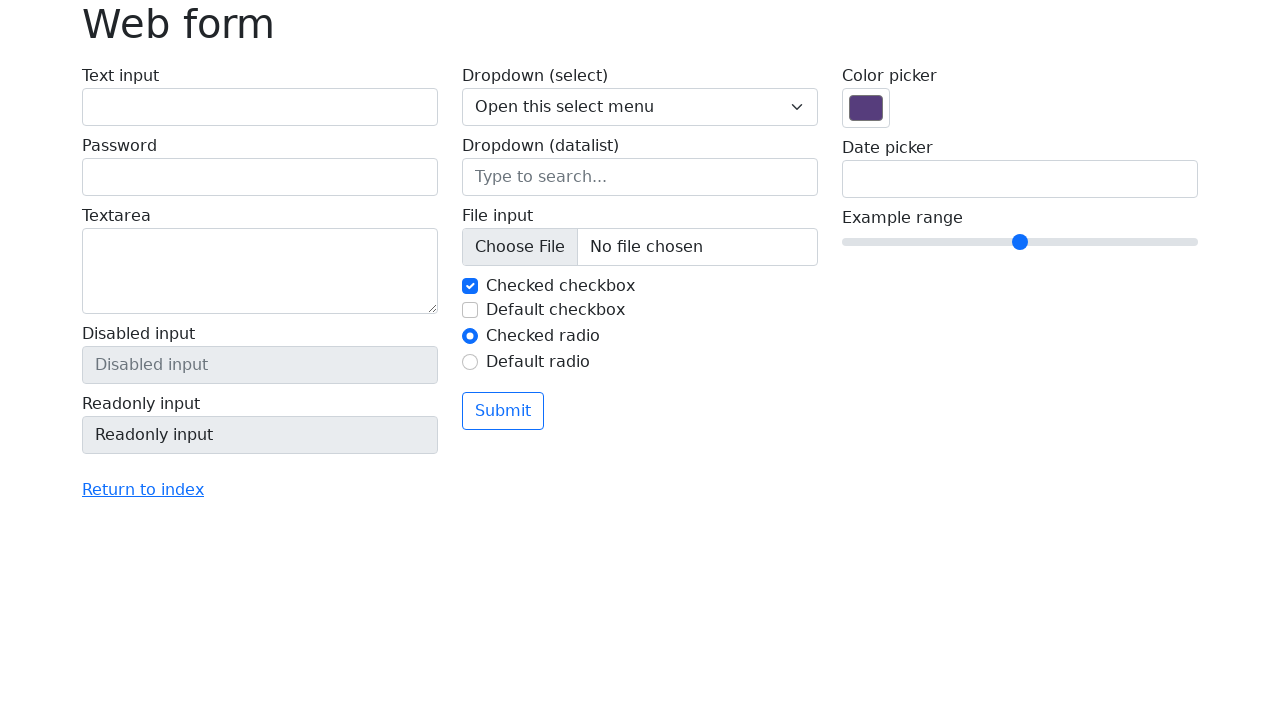

Filled text input field with 'Password01' on input[name='my-text']
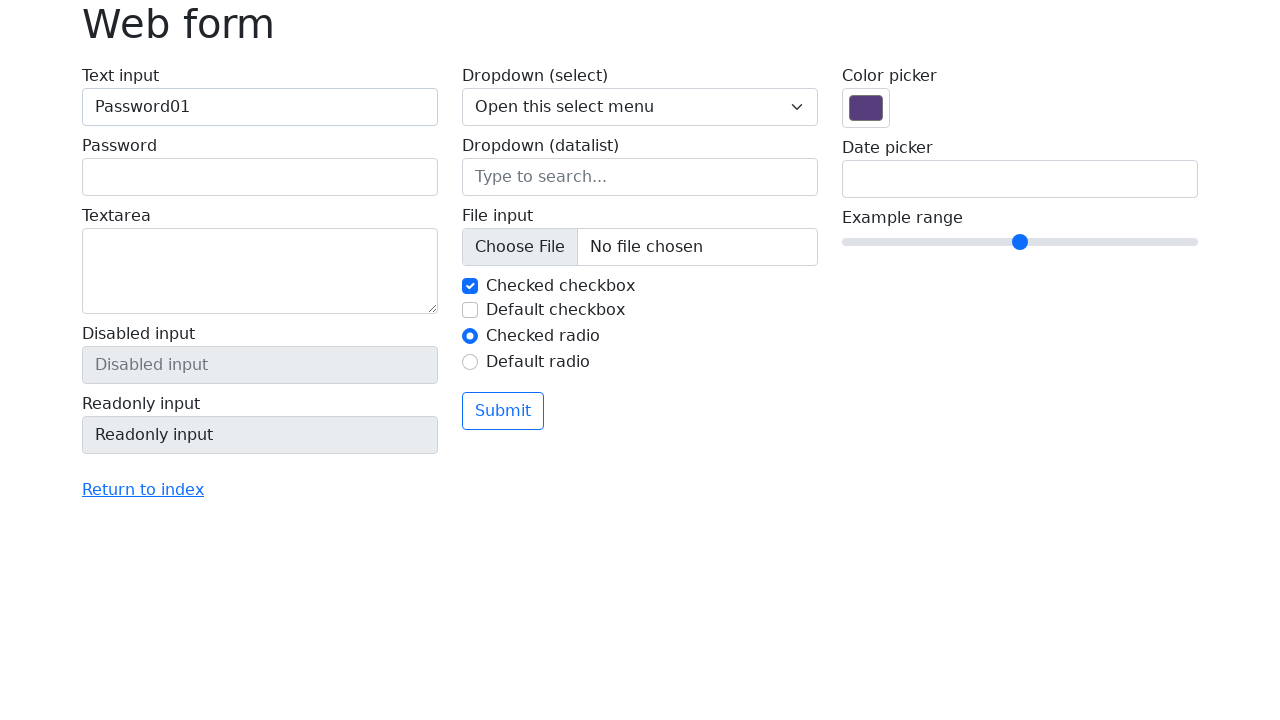

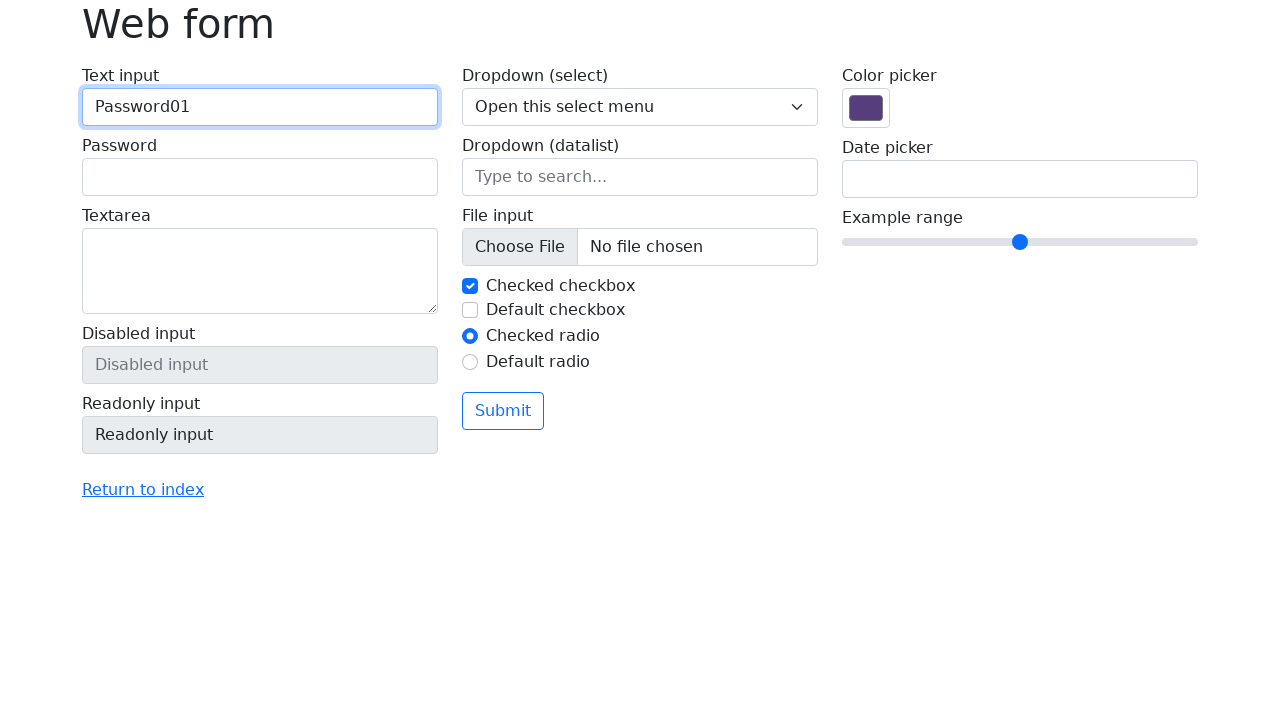